Tests that the input field is cleared after adding a todo item

Starting URL: https://demo.playwright.dev/todomvc

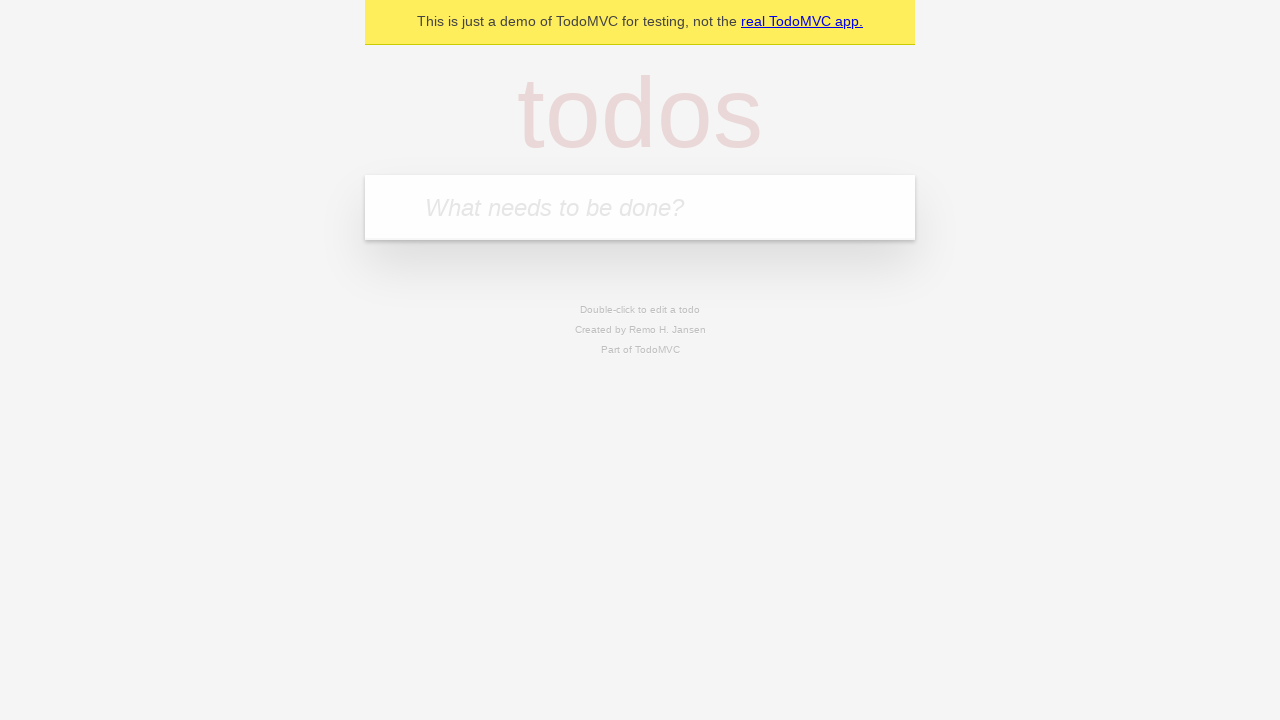

Filled todo input field with 'buy some cheese' on internal:attr=[placeholder="What needs to be done?"i]
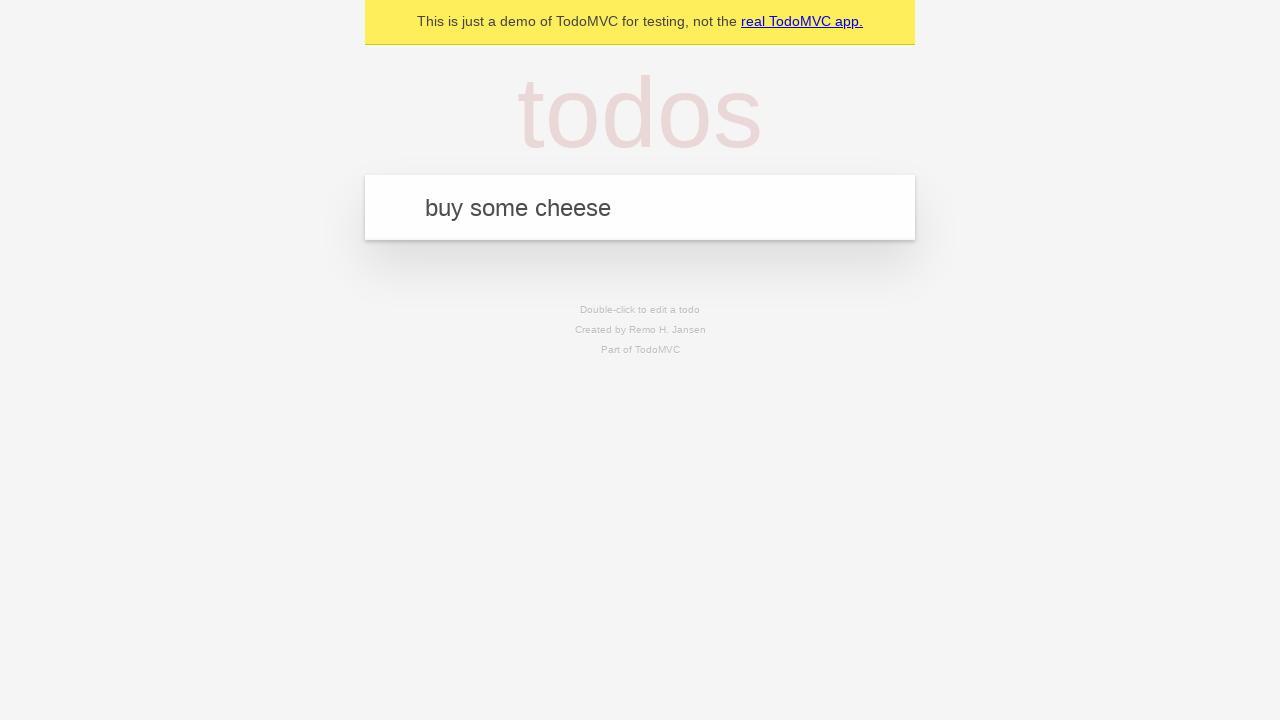

Pressed Enter to submit the todo item on internal:attr=[placeholder="What needs to be done?"i]
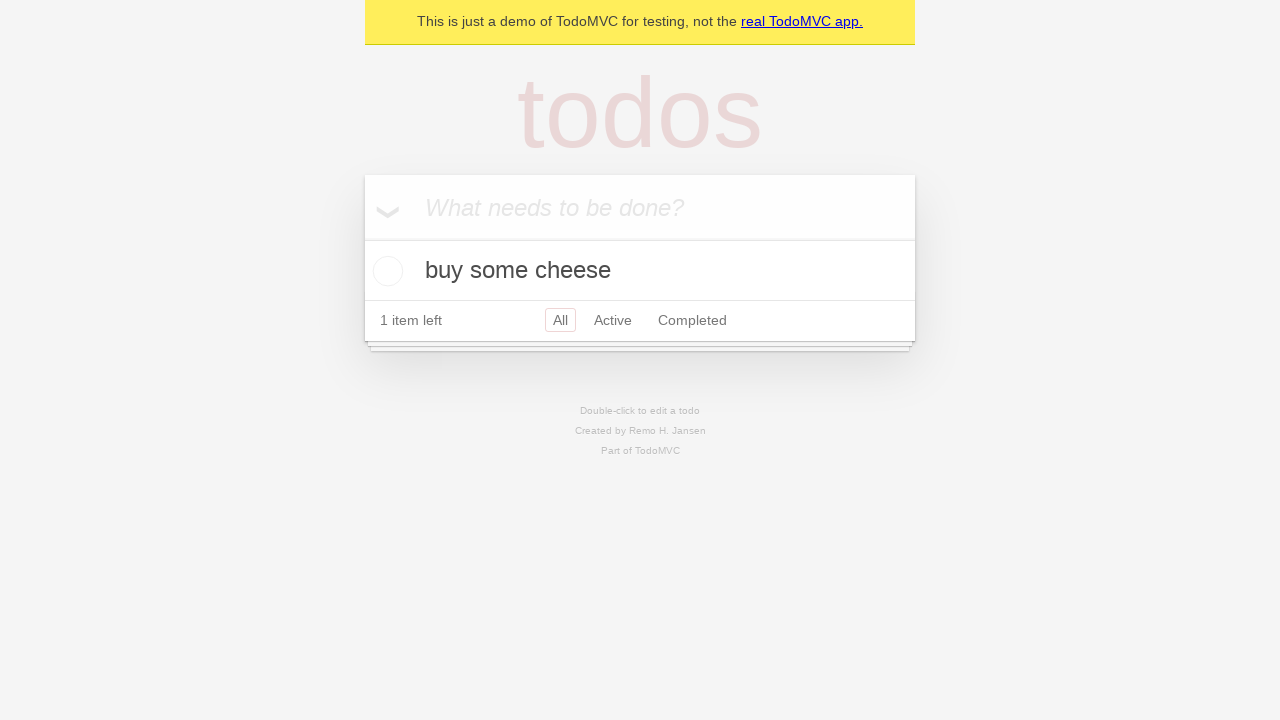

Todo item appeared on the page
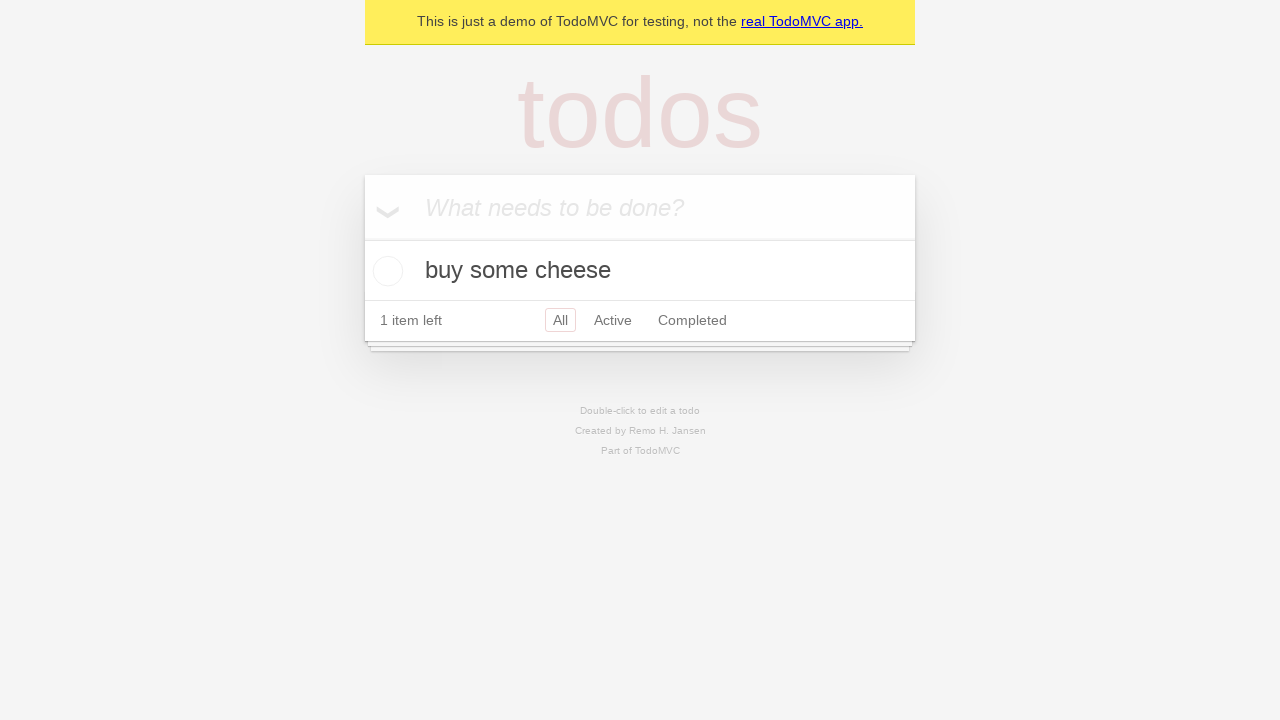

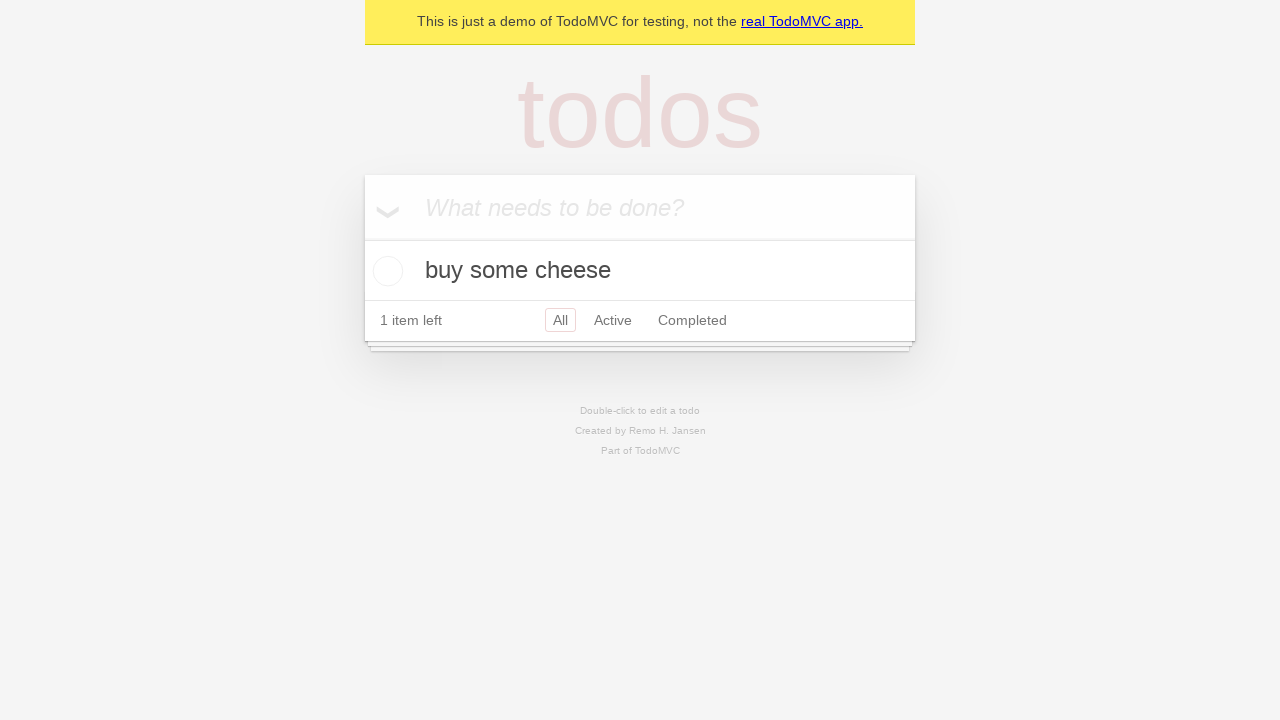